Tests radio button functionality by clicking each radio button and verifying it becomes selected

Starting URL: https://rahulshettyacademy.com/AutomationPractice/

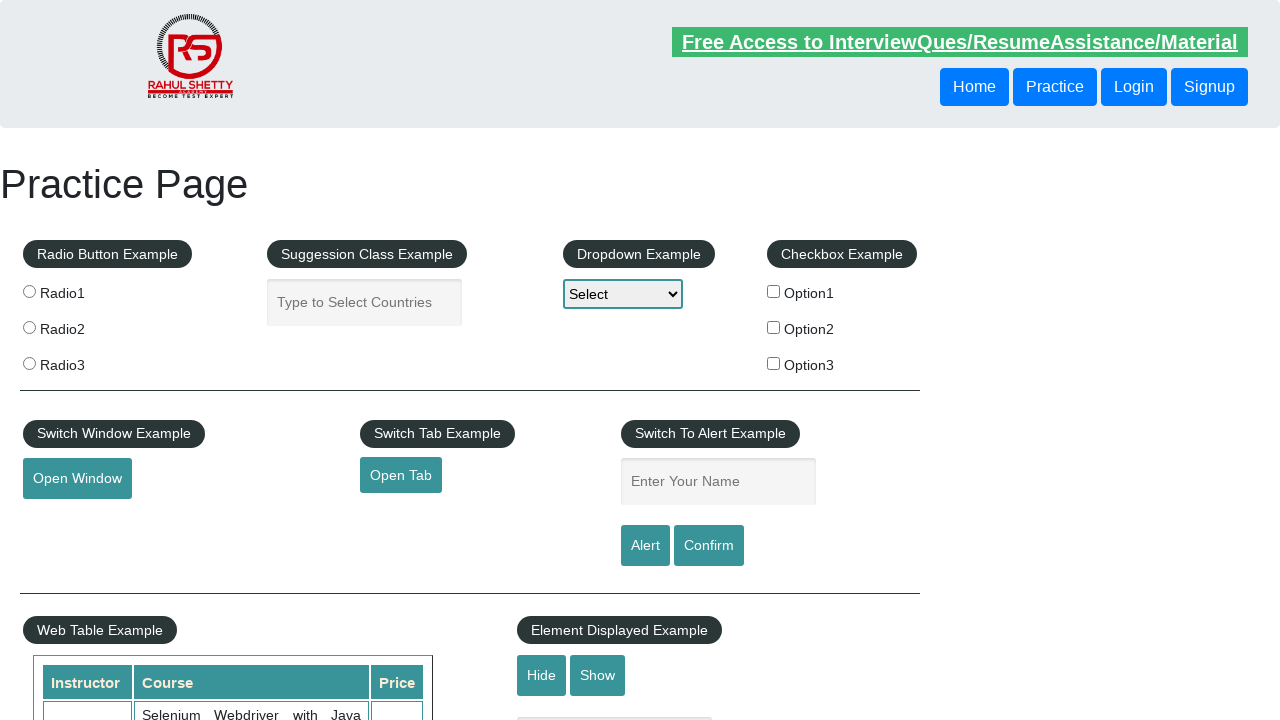

Navigated to AutomationPractice page
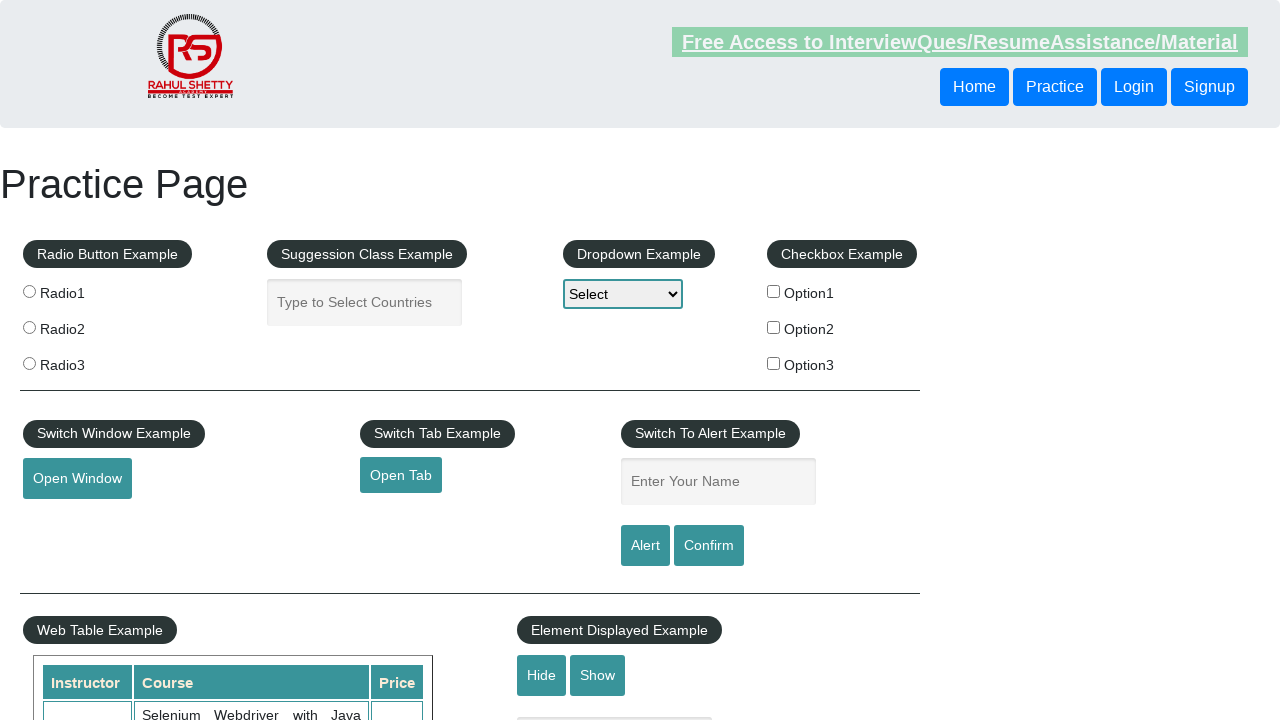

Located all radio button elements
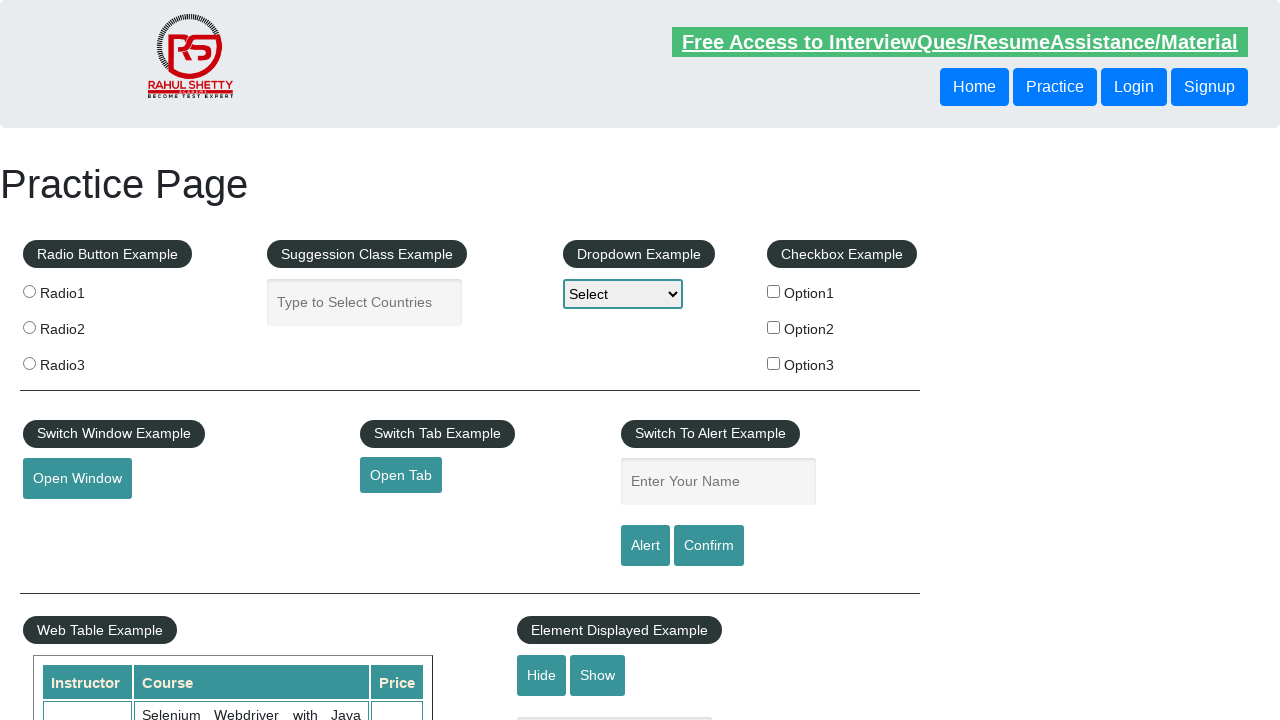

Clicked radio button 1 at (29, 291) on input[name='radioButton'] >> nth=0
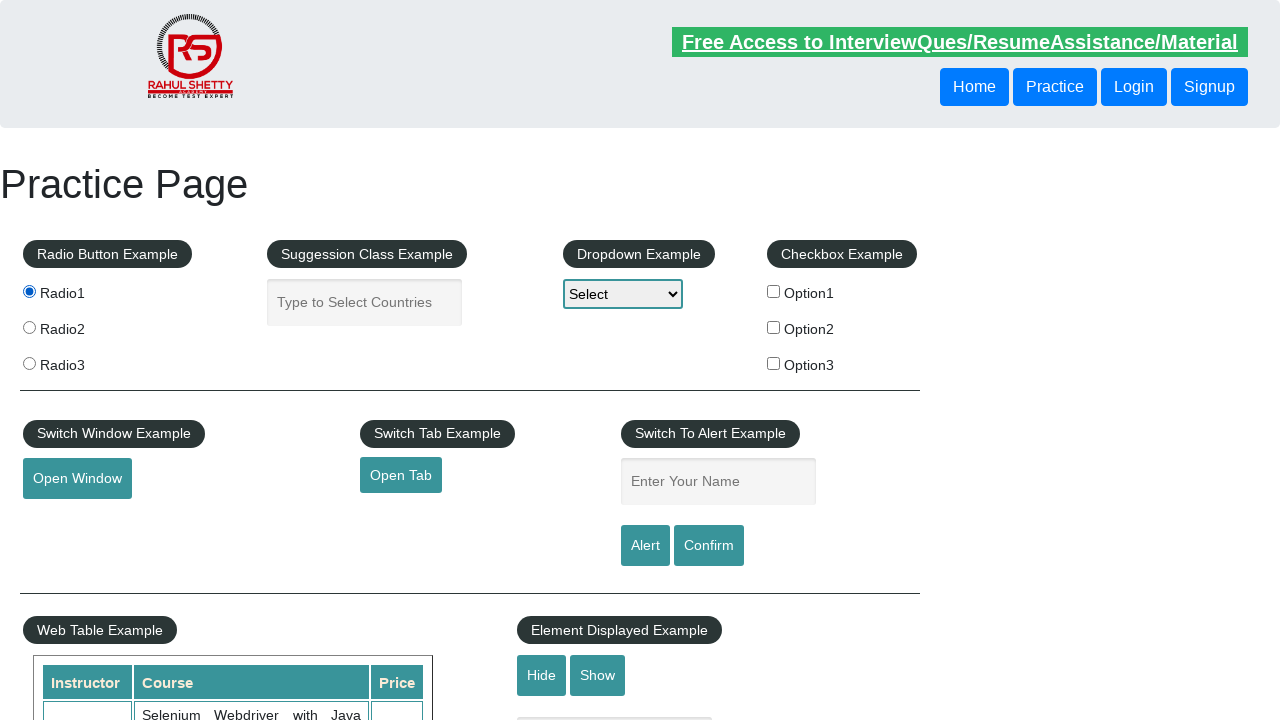

Waited 500ms for radio button 1 to register
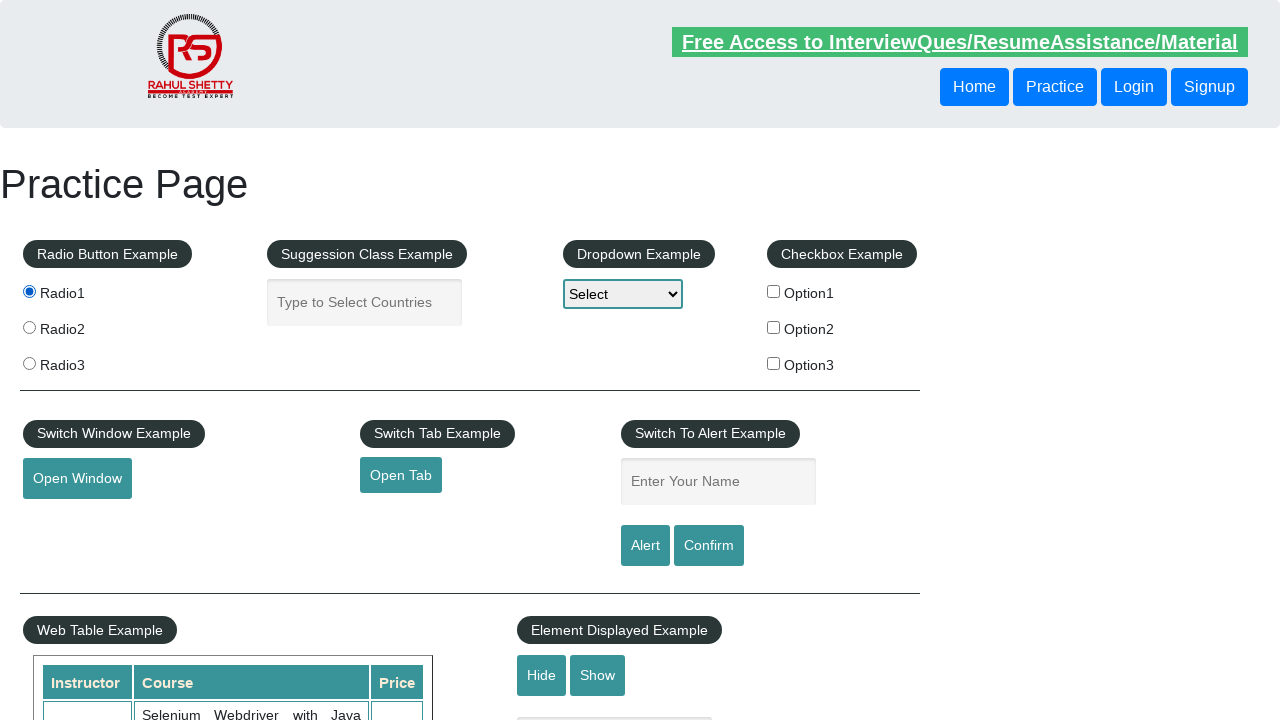

Verified radio button 1 is selected
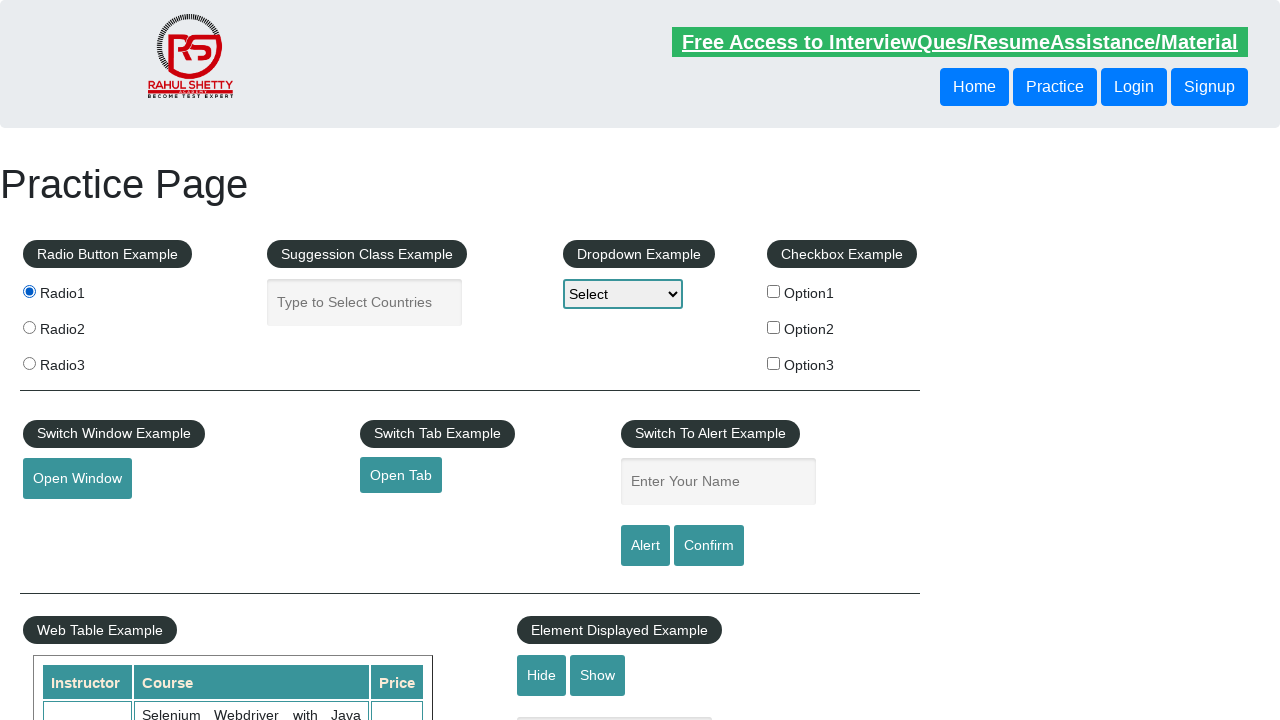

Clicked radio button 2 at (29, 327) on input[name='radioButton'] >> nth=1
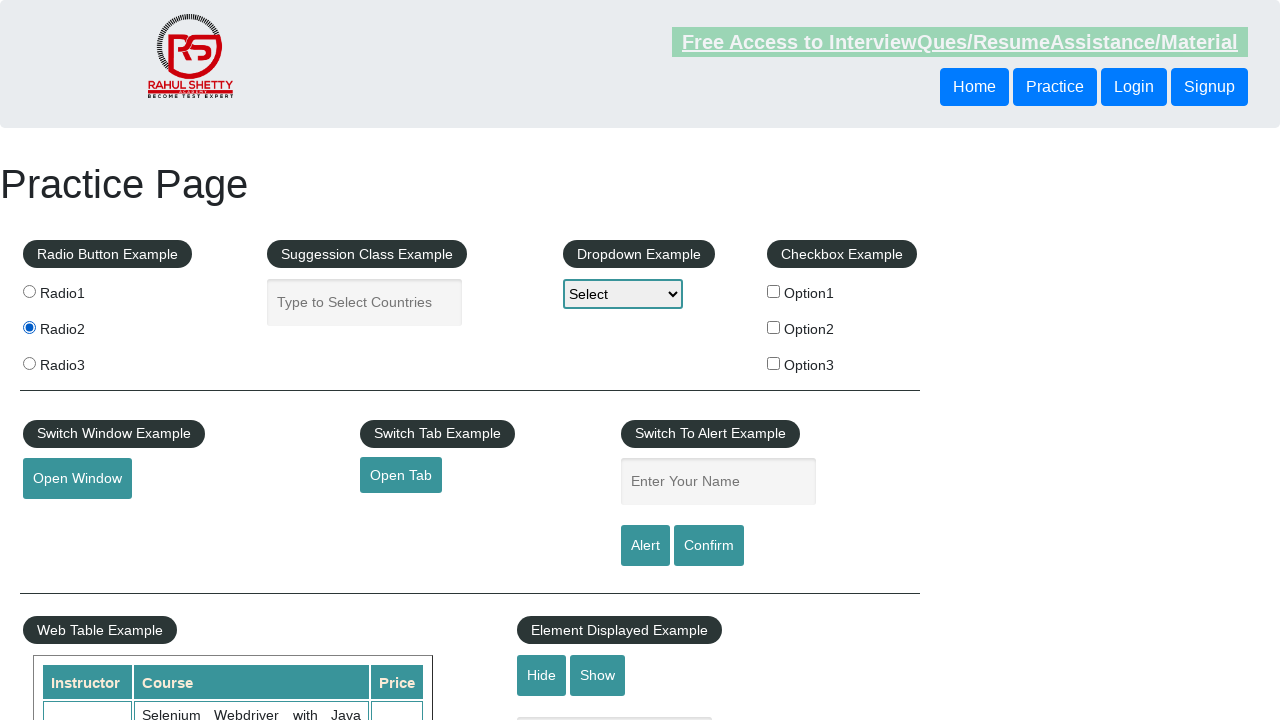

Waited 500ms for radio button 2 to register
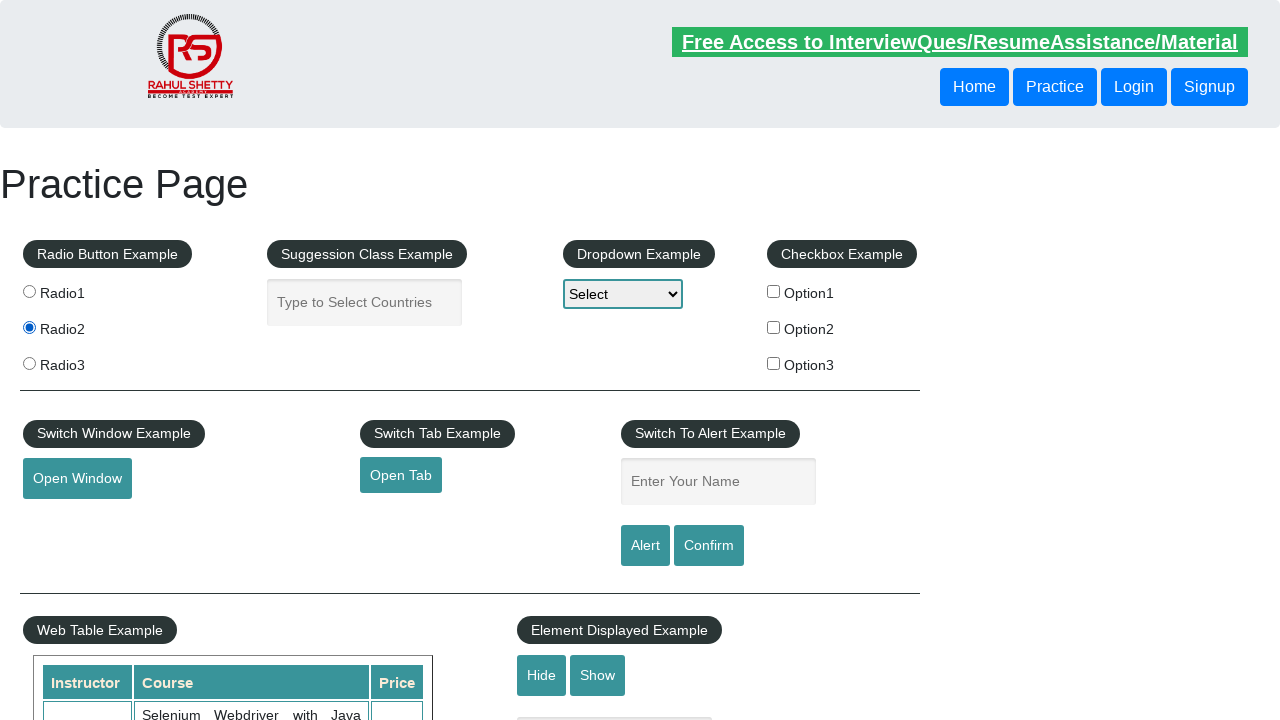

Verified radio button 2 is selected
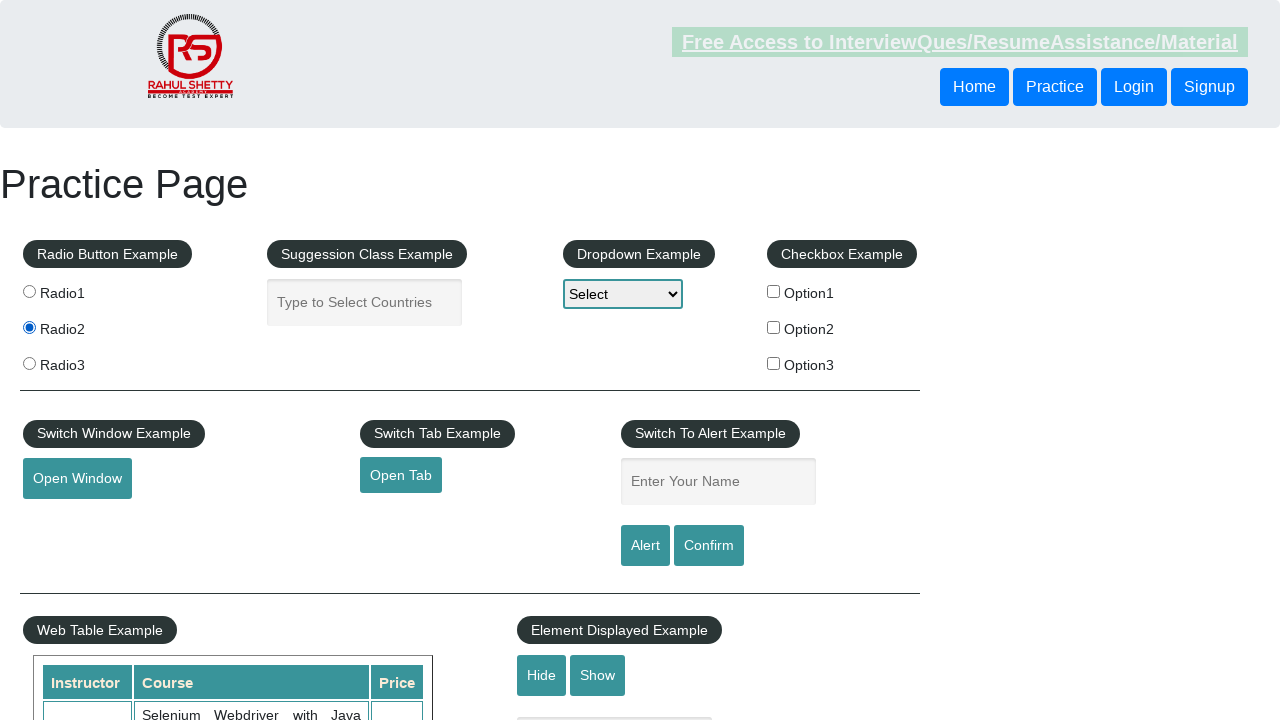

Clicked radio button 3 at (29, 363) on input[name='radioButton'] >> nth=2
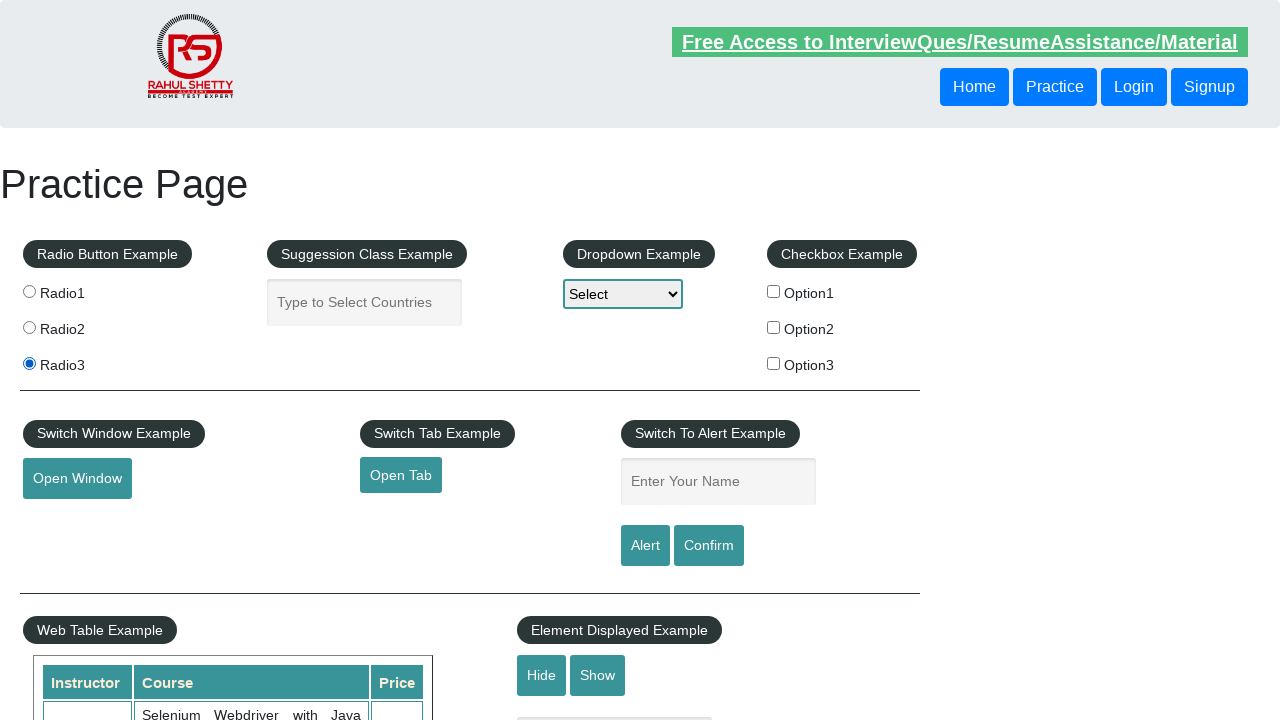

Waited 500ms for radio button 3 to register
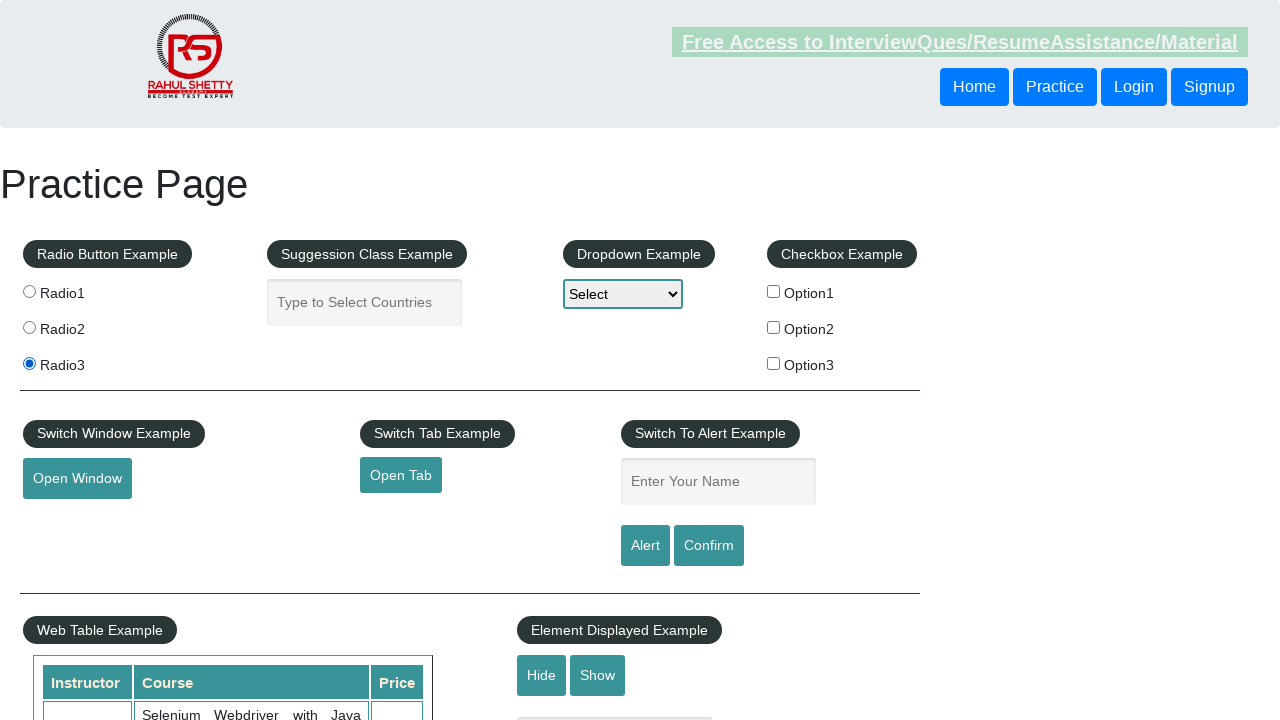

Verified radio button 3 is selected
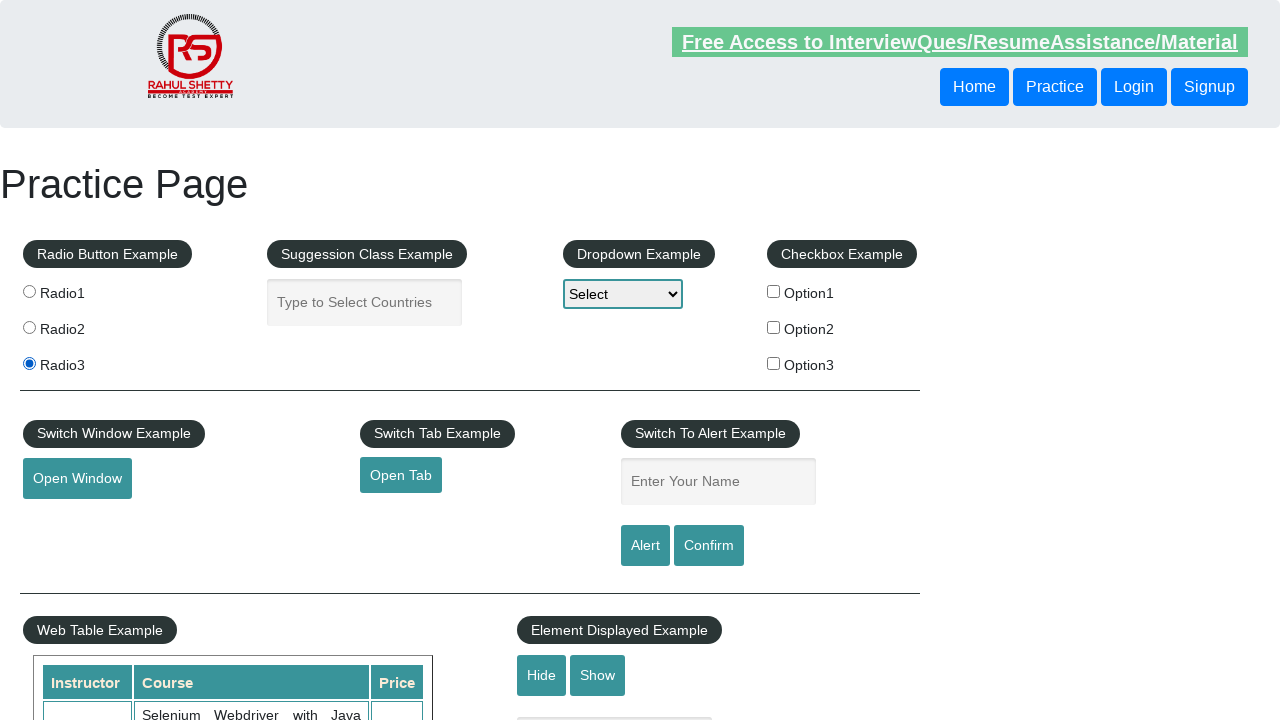

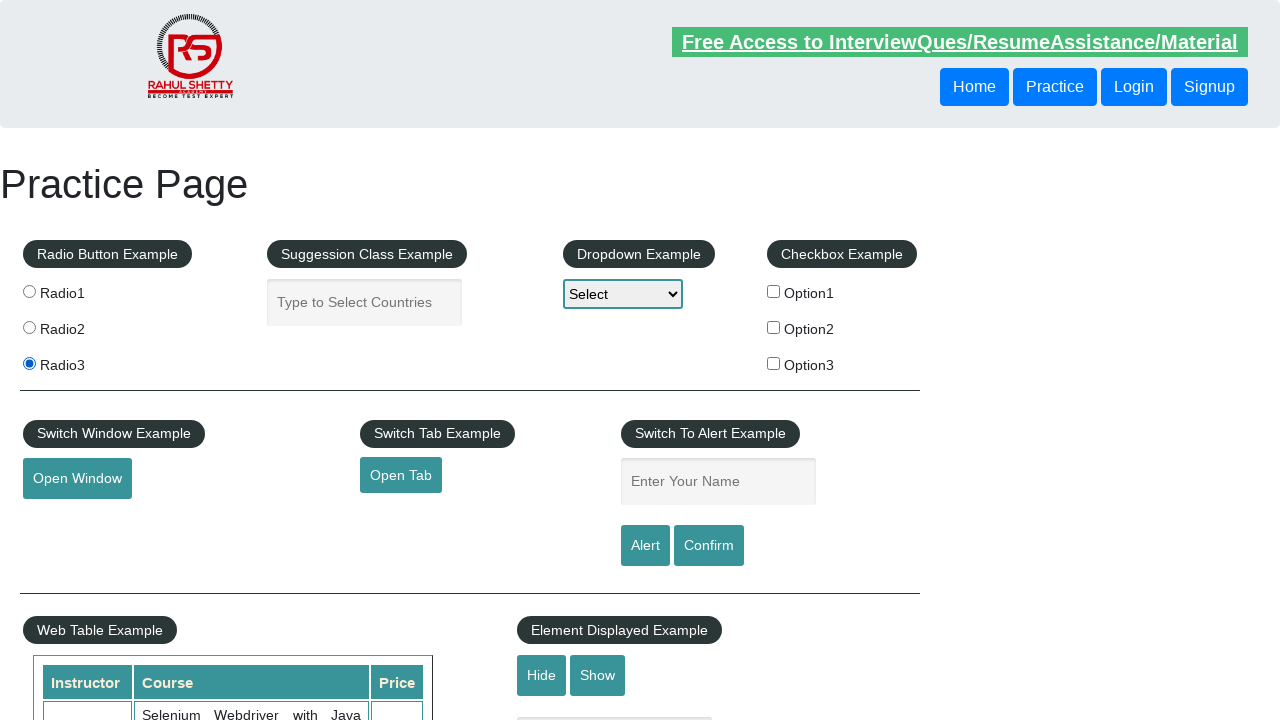